Tests the checkout flow by adding an item to cart, filling out shipping information, and confirming the order

Starting URL: https://danube-webshop.herokuapp.com/

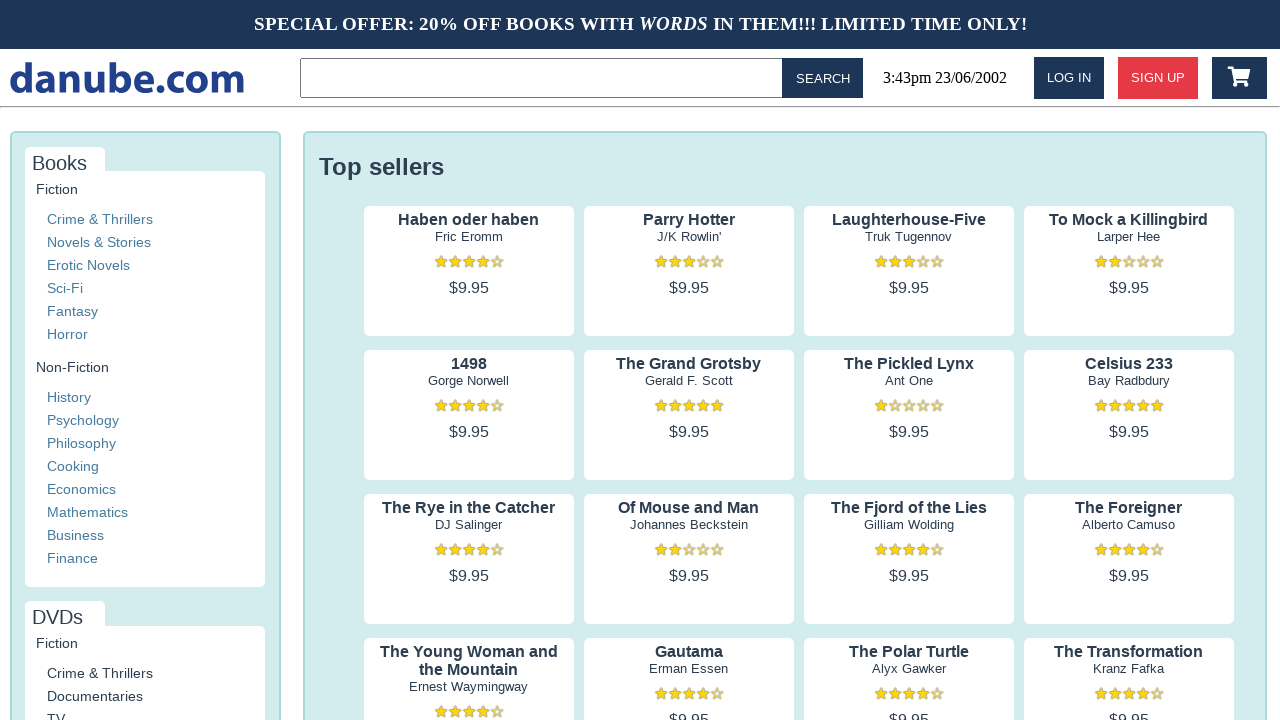

Clicked on first product to view details at (469, 237) on .preview:nth-child(1) > .preview-author
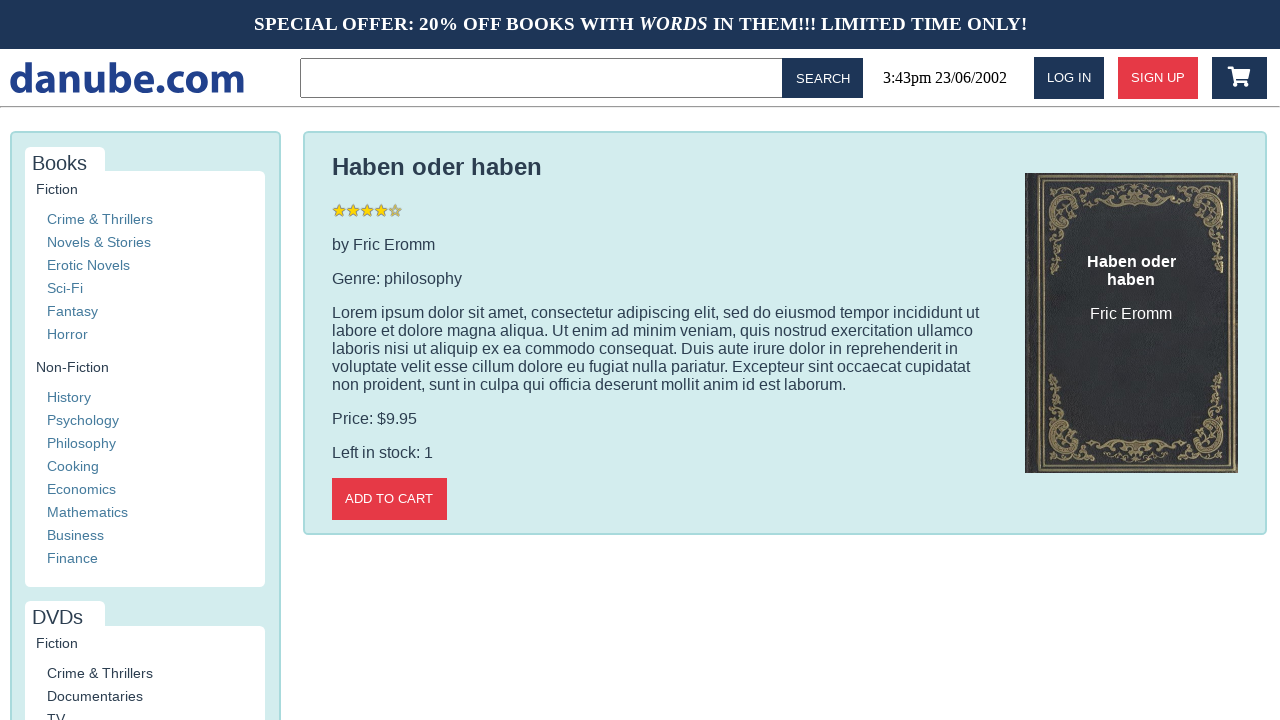

Added item to cart at (389, 499) on .detail-wrapper > .call-to-action
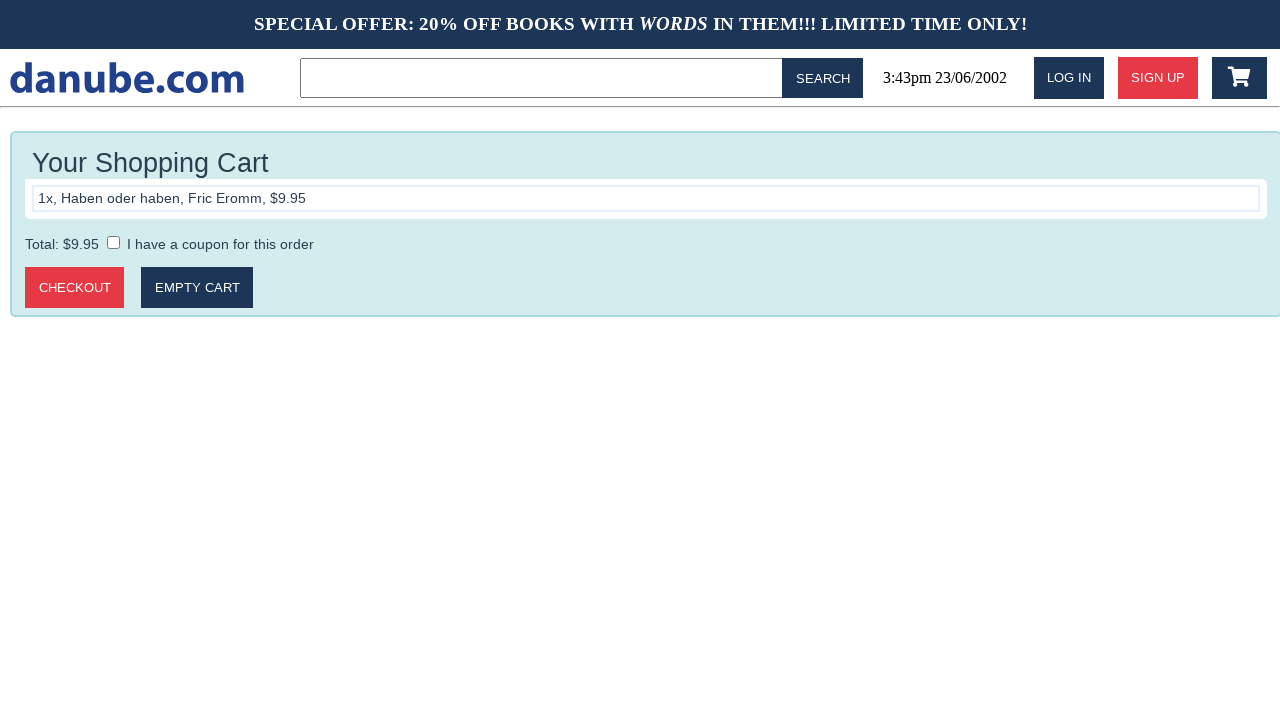

Navigated back to home page via logo at (127, 78) on #logo
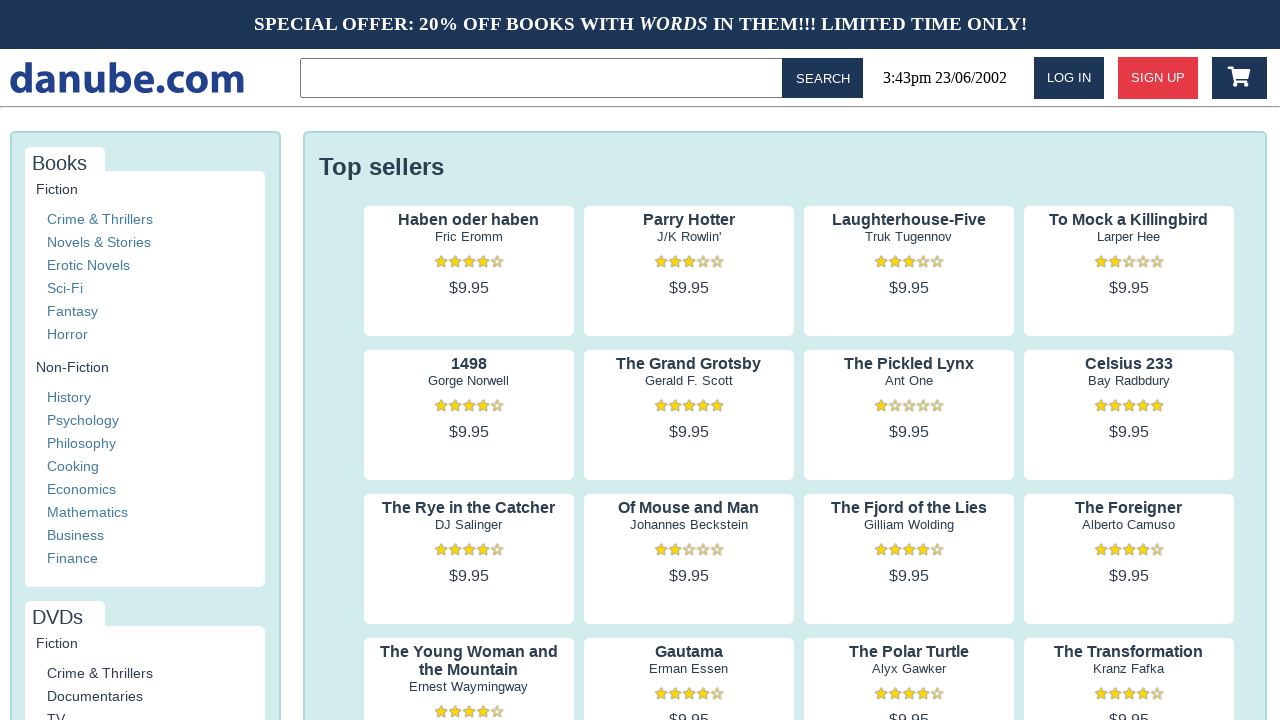

Page navigation completed (networkidle)
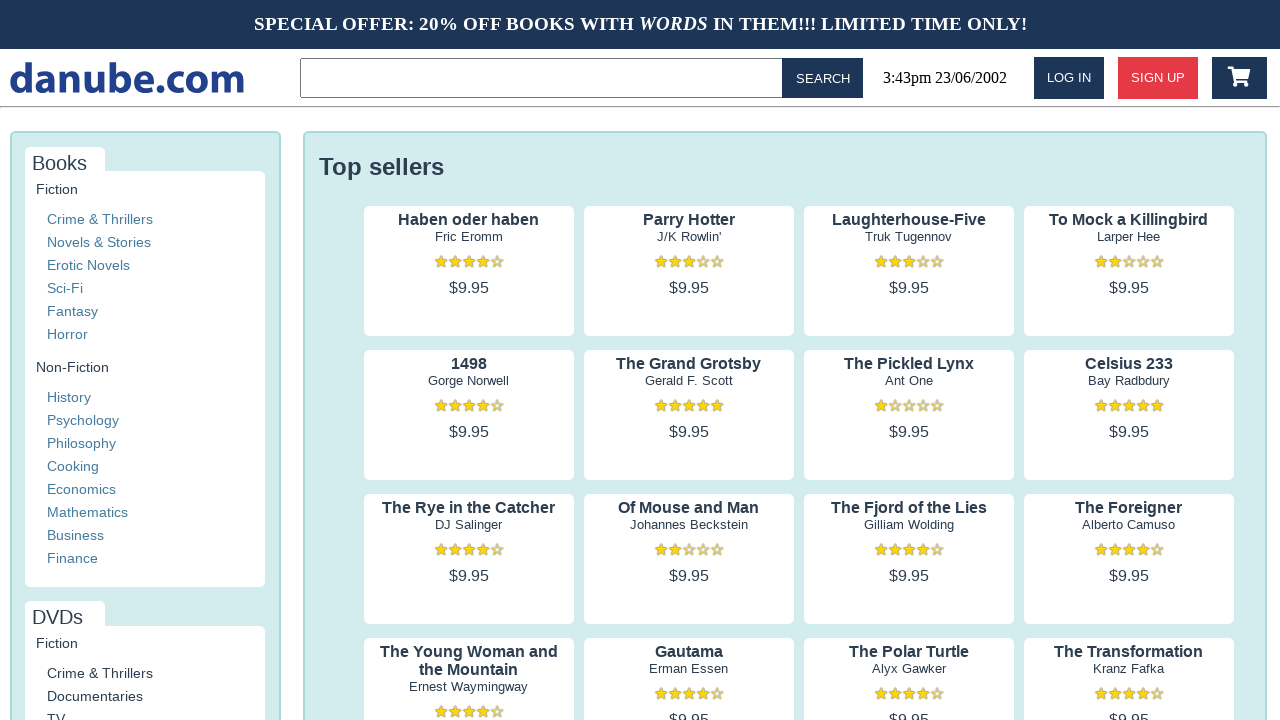

Opened shopping cart at (1239, 78) on #cart
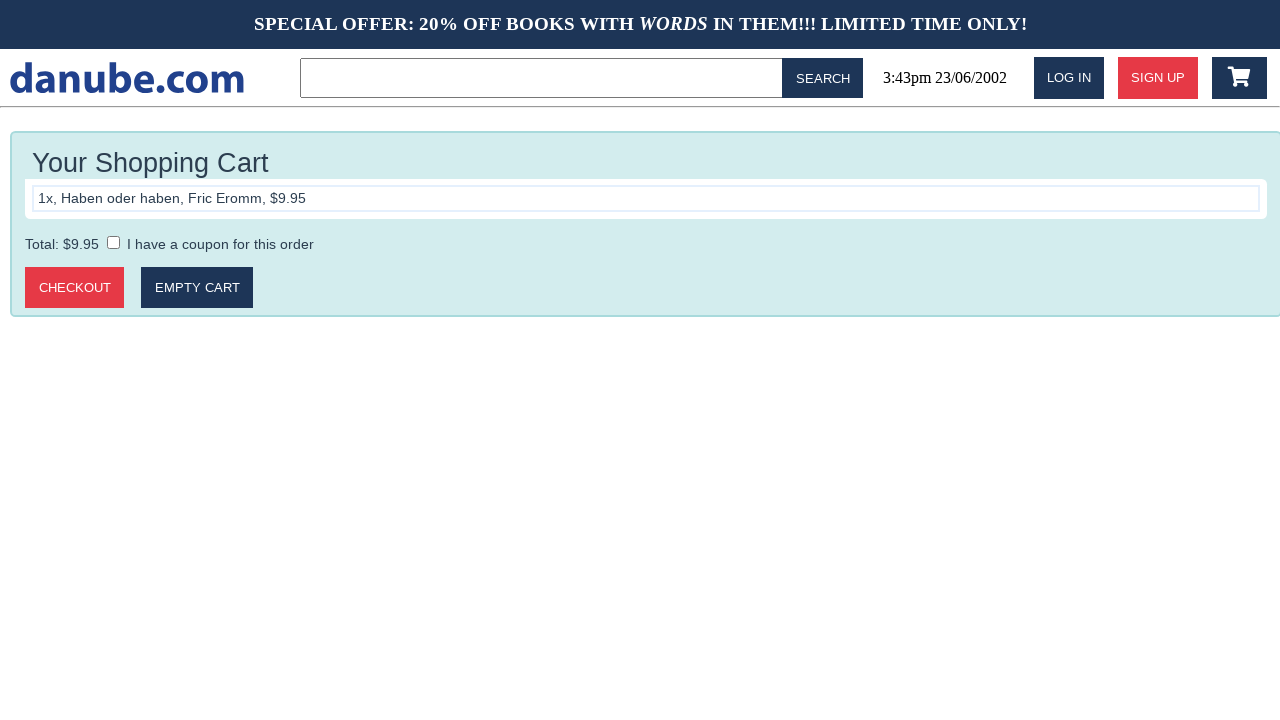

Proceeded to checkout at (75, 288) on .cart > .call-to-action
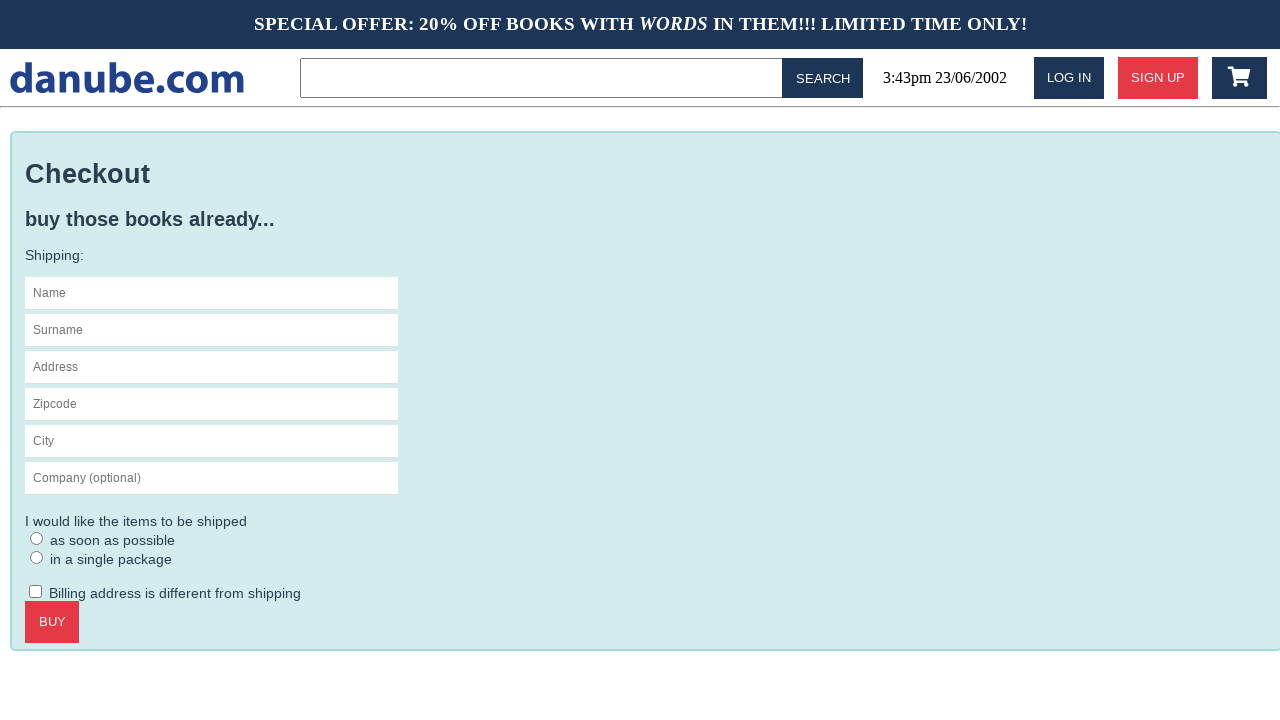

Clicked on name field at (212, 293) on #s-name
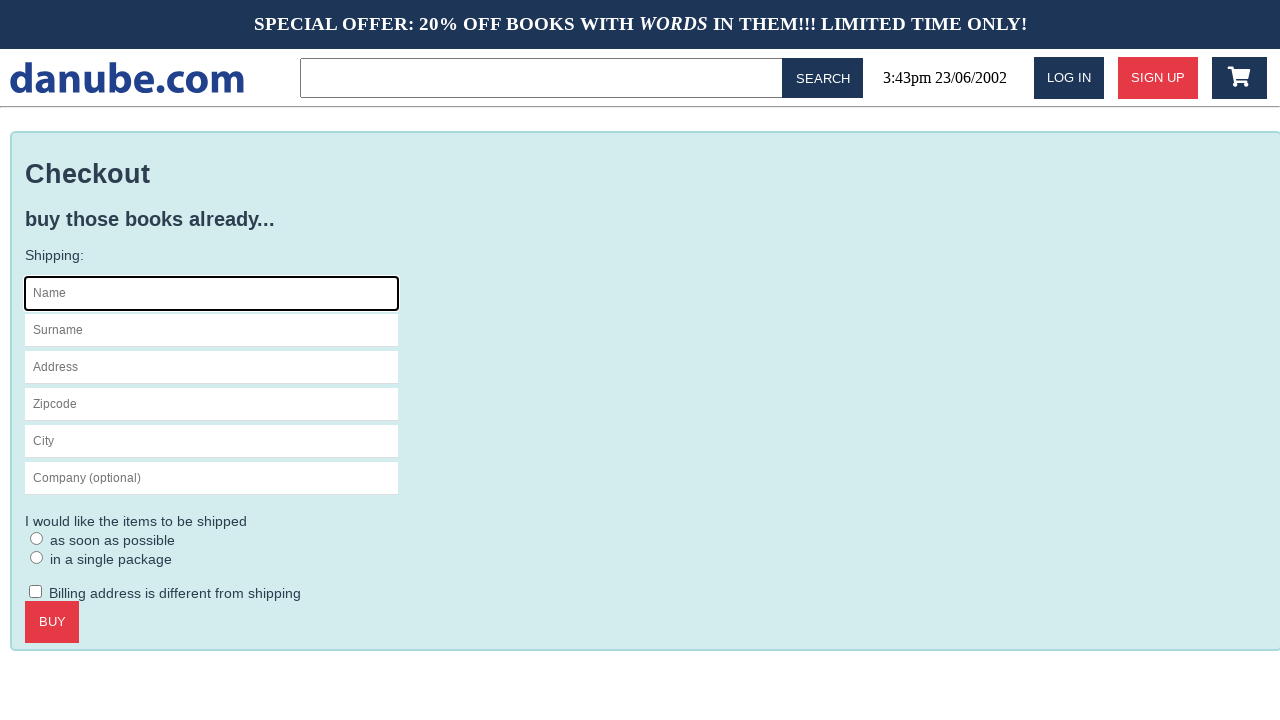

Filled out shipping name: Max on #s-name
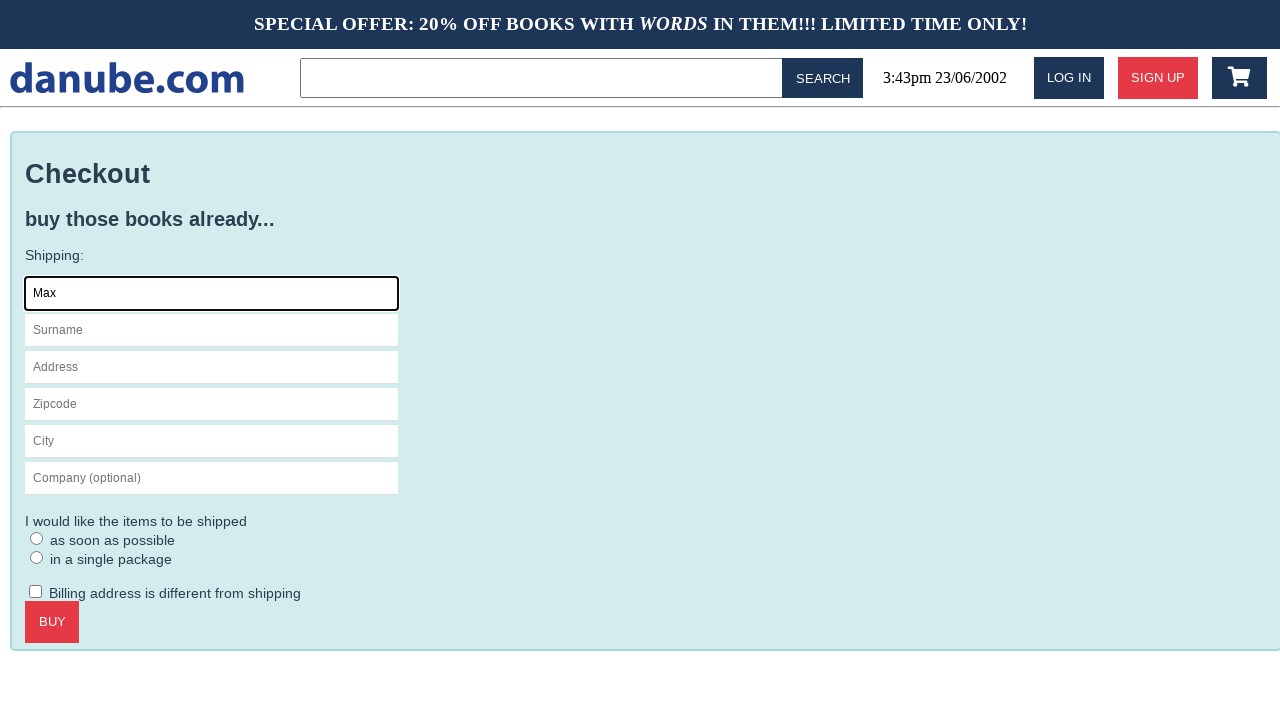

Filled out surname: Mustermann on #s-surname
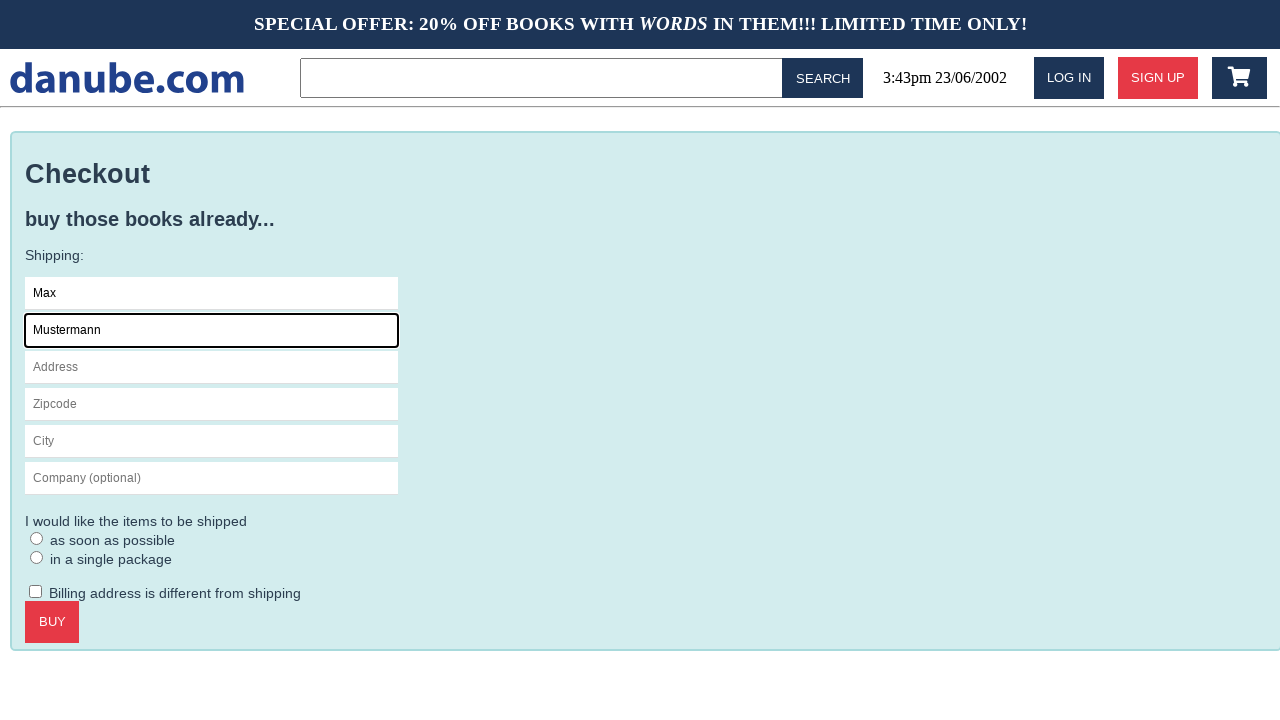

Filled out address: Charlottenstr. 57 on #s-address
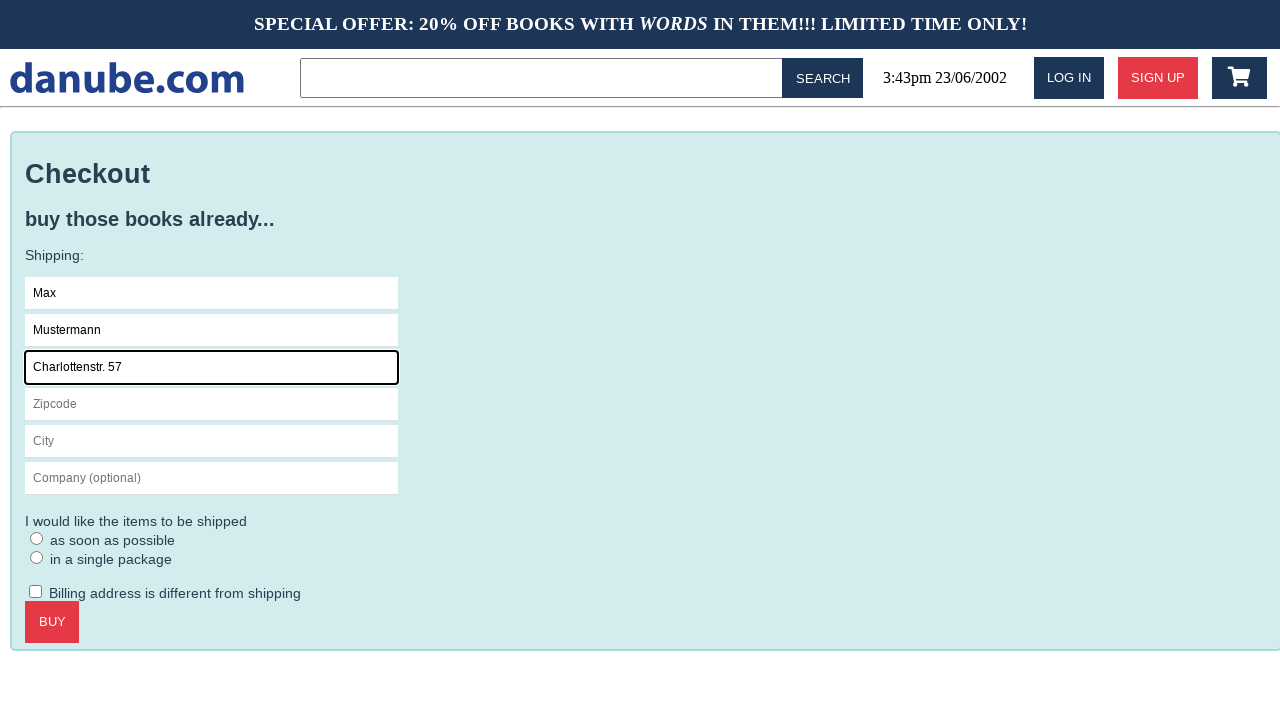

Filled out zipcode: 10117 on #s-zipcode
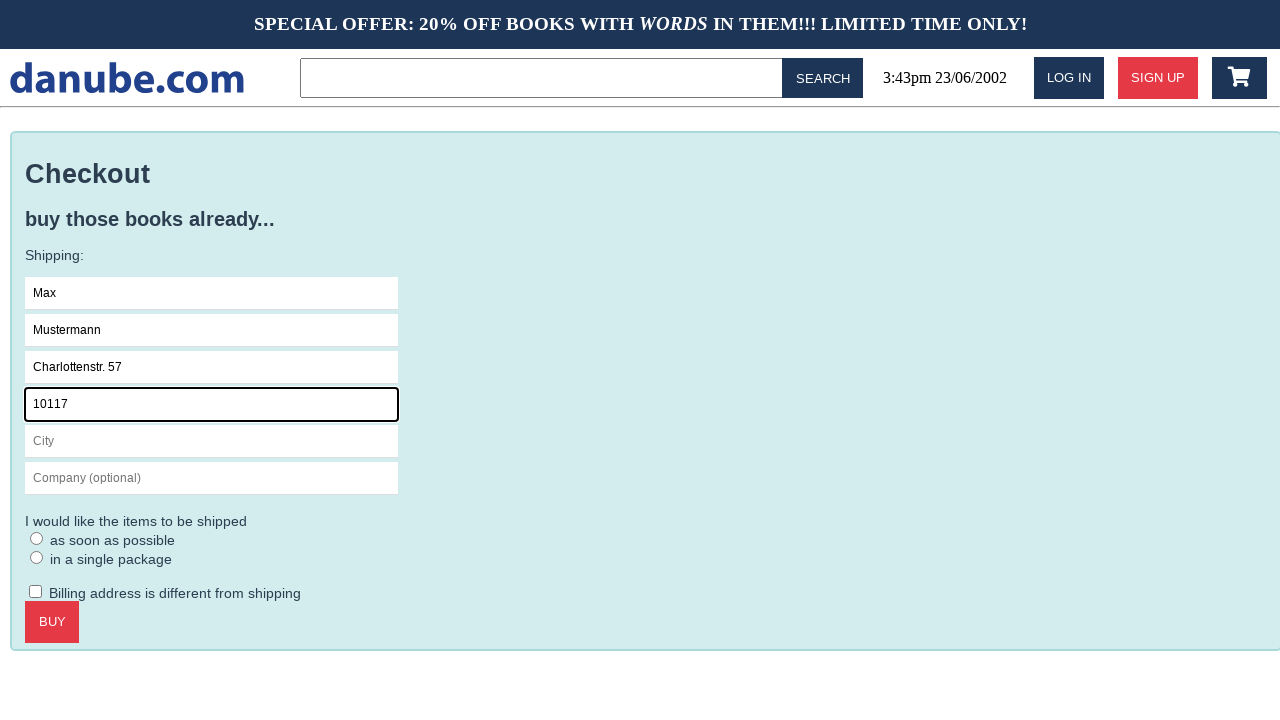

Filled out city: Berlin on #s-city
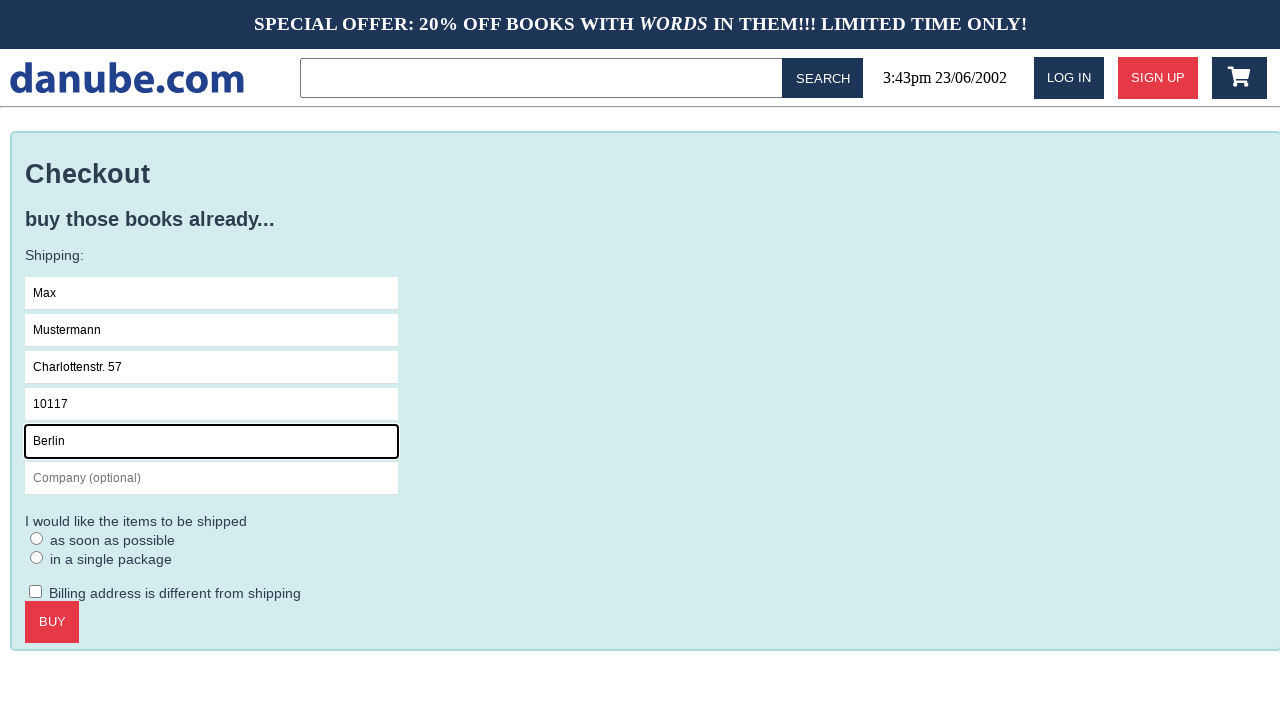

Filled out company: Firma GmbH on #s-company
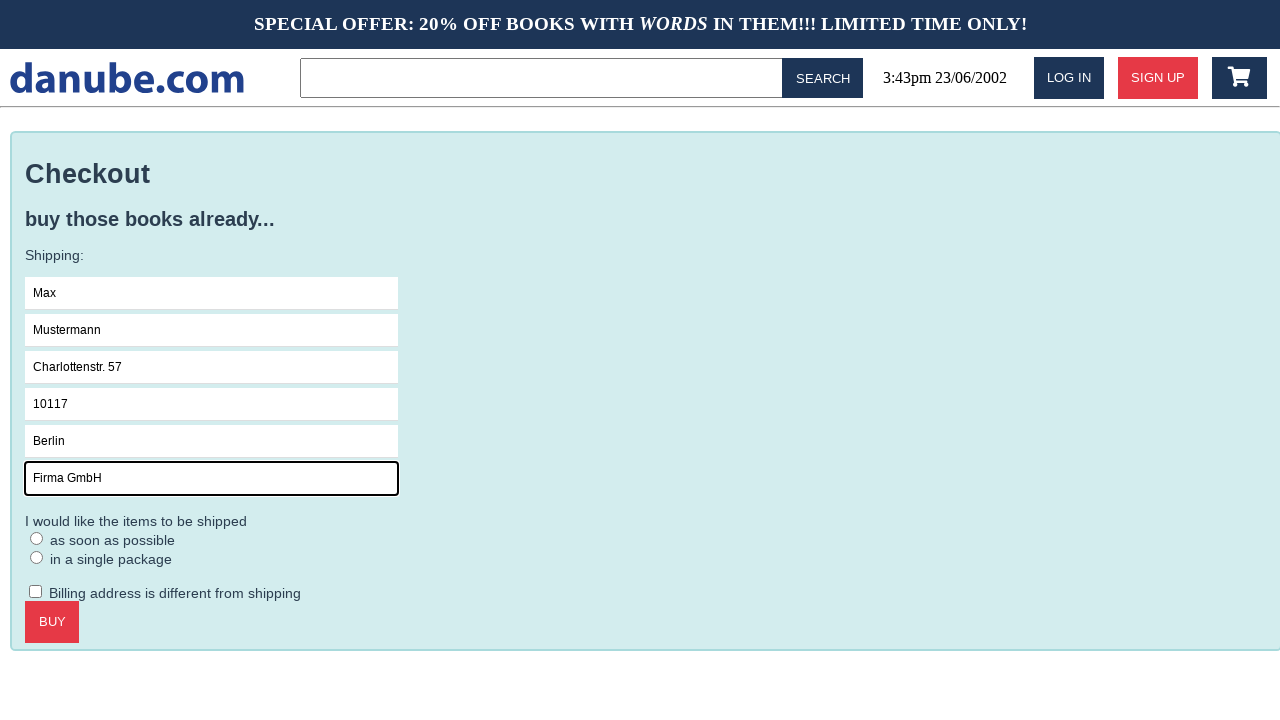

Clicked on checkout form area at (646, 439) on .checkout > form
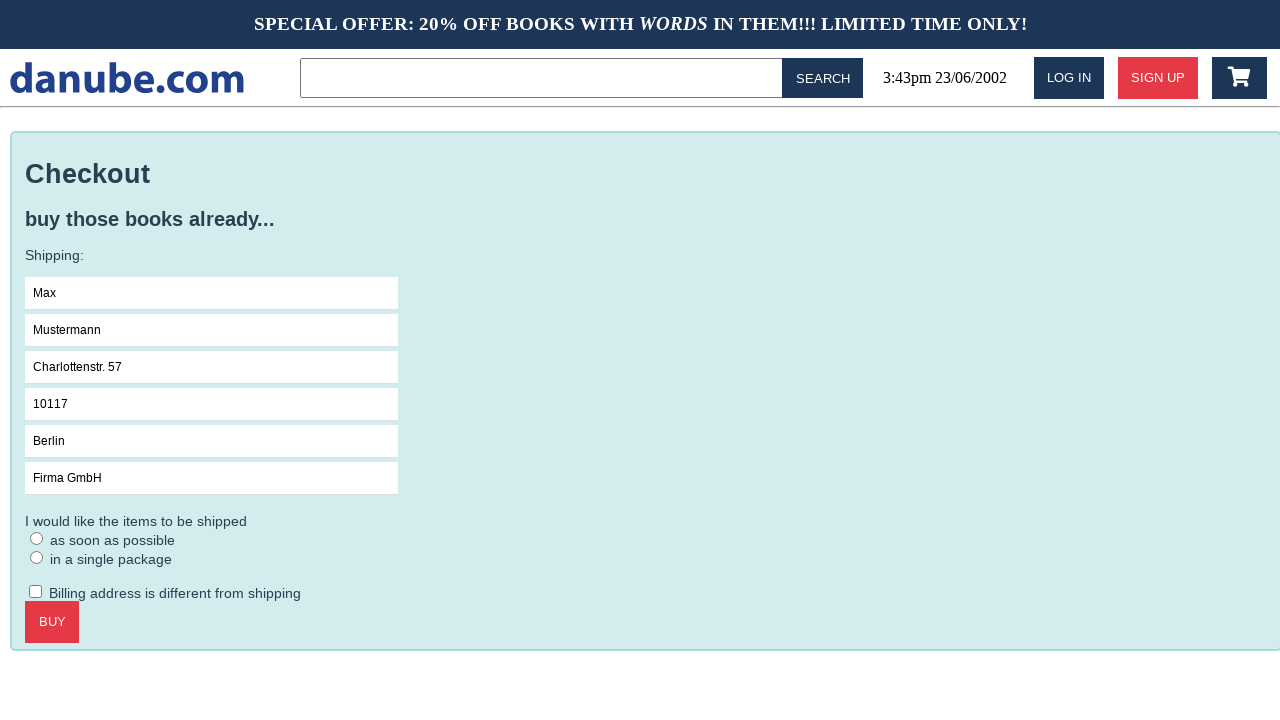

Selected ASAP delivery option at (37, 538) on #asap
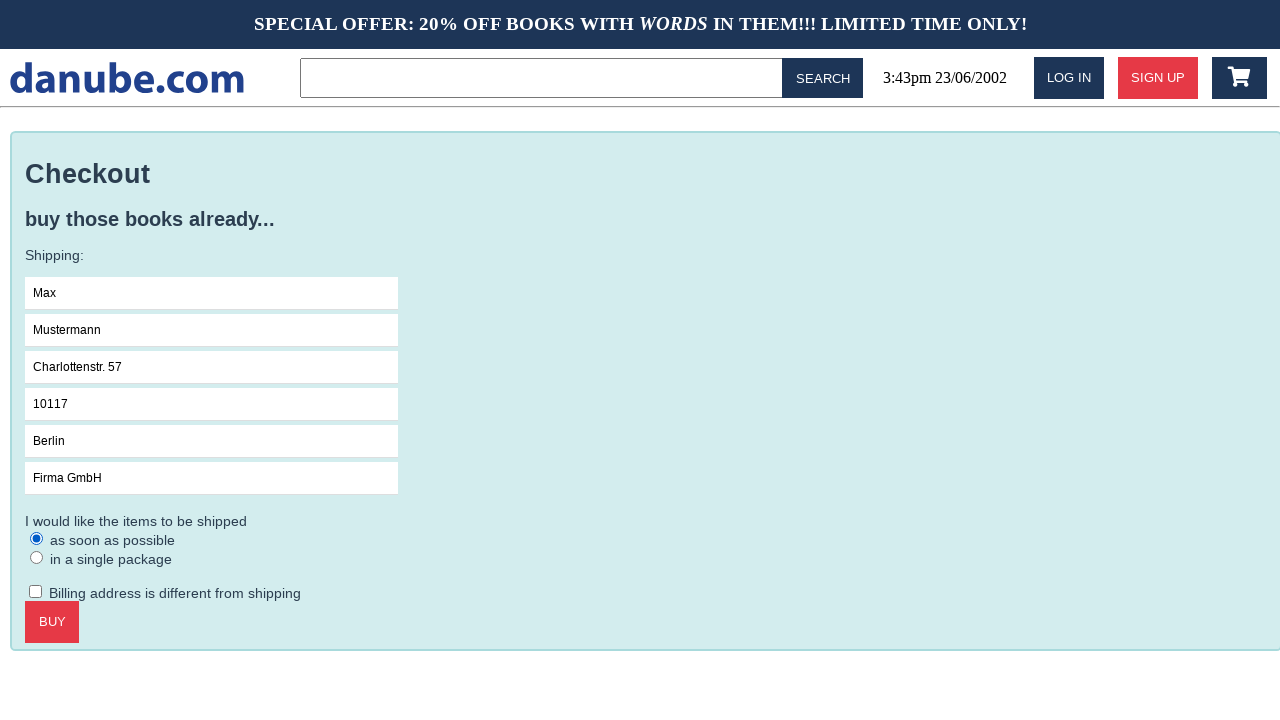

Confirmed checkout at (52, 622) on .checkout > .call-to-action
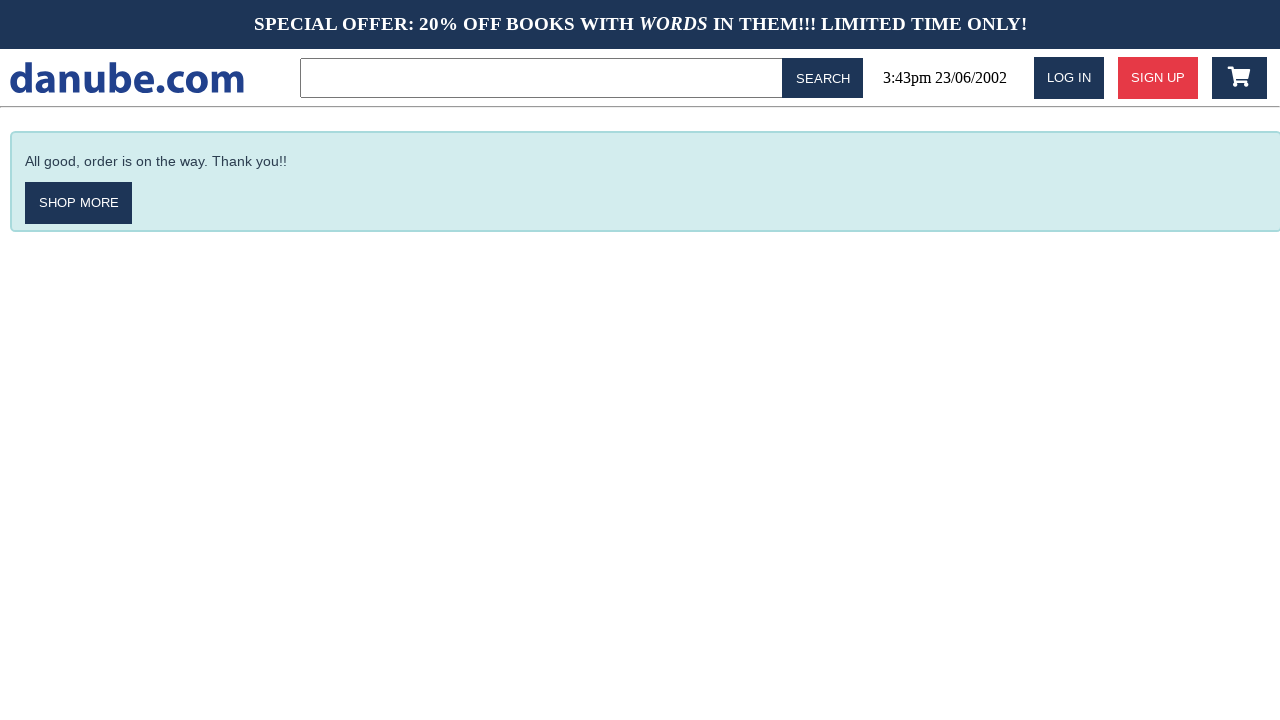

Order confirmation page loaded successfully
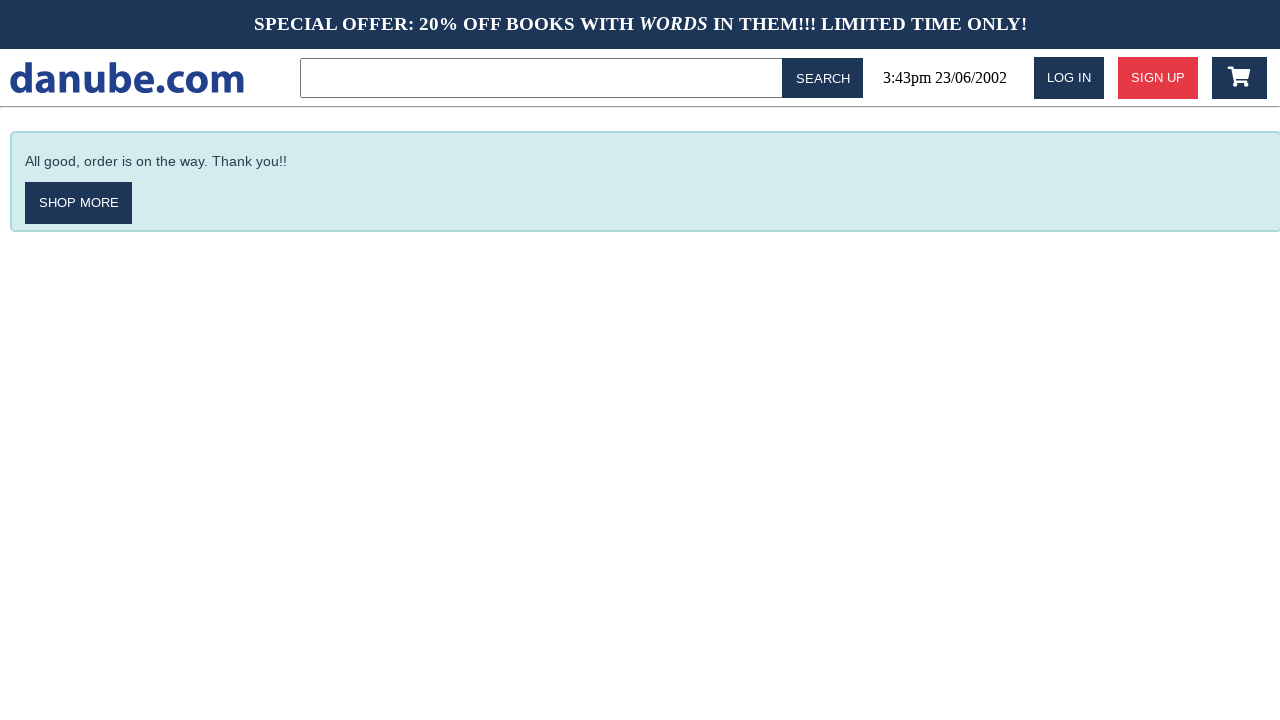

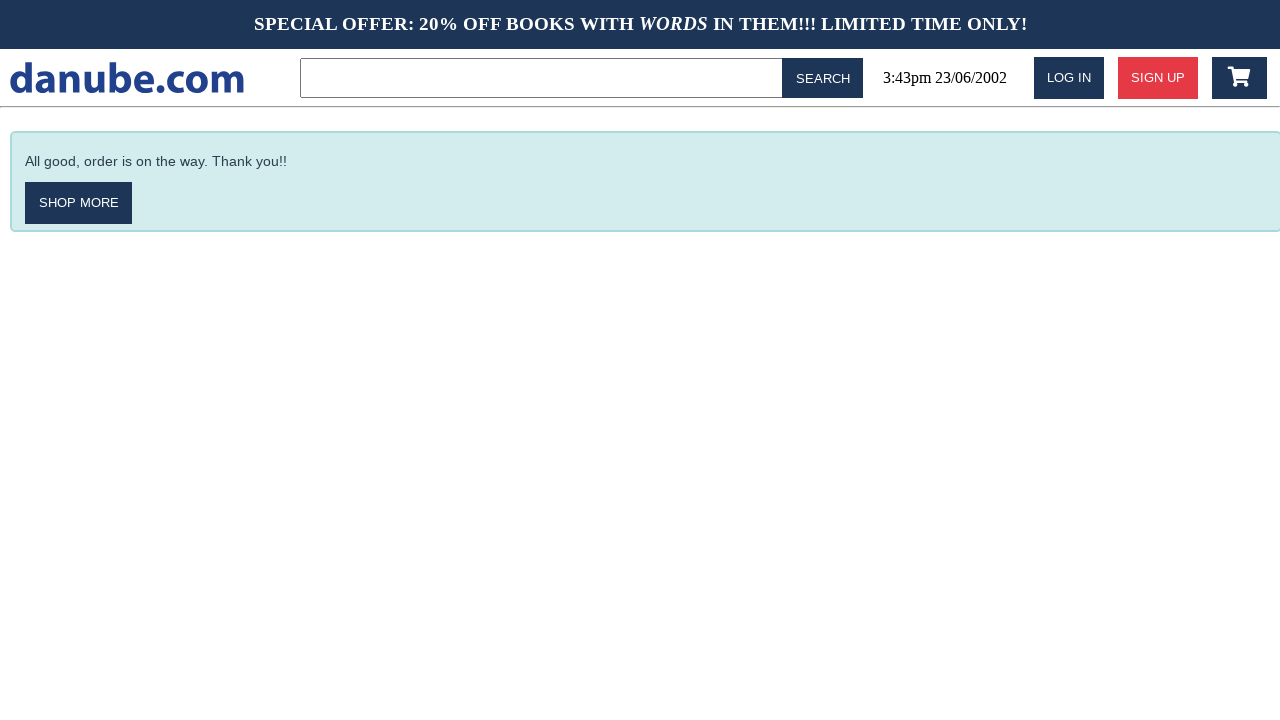